Tests dynamic button interactions by clicking four buttons in sequence and verifying the success message appears

Starting URL: https://testpages.eviltester.com/styled/dynamic-buttons-disabled.html

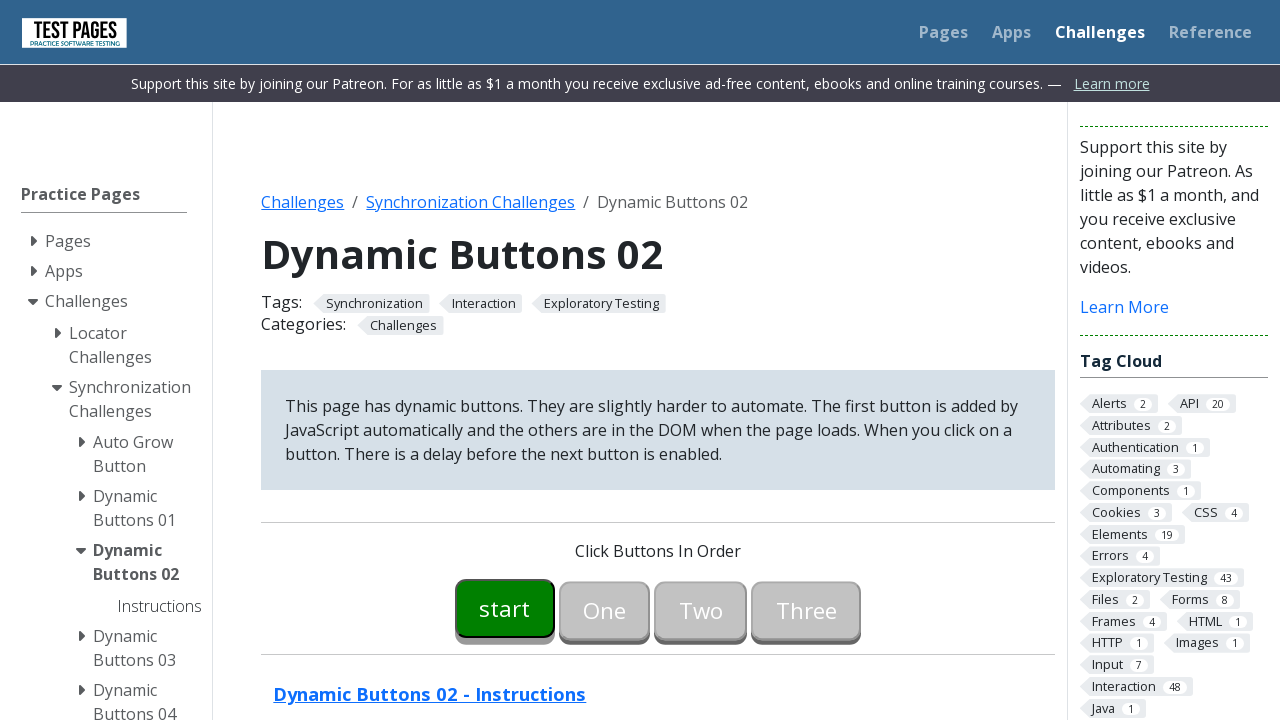

Waited for first button to be present
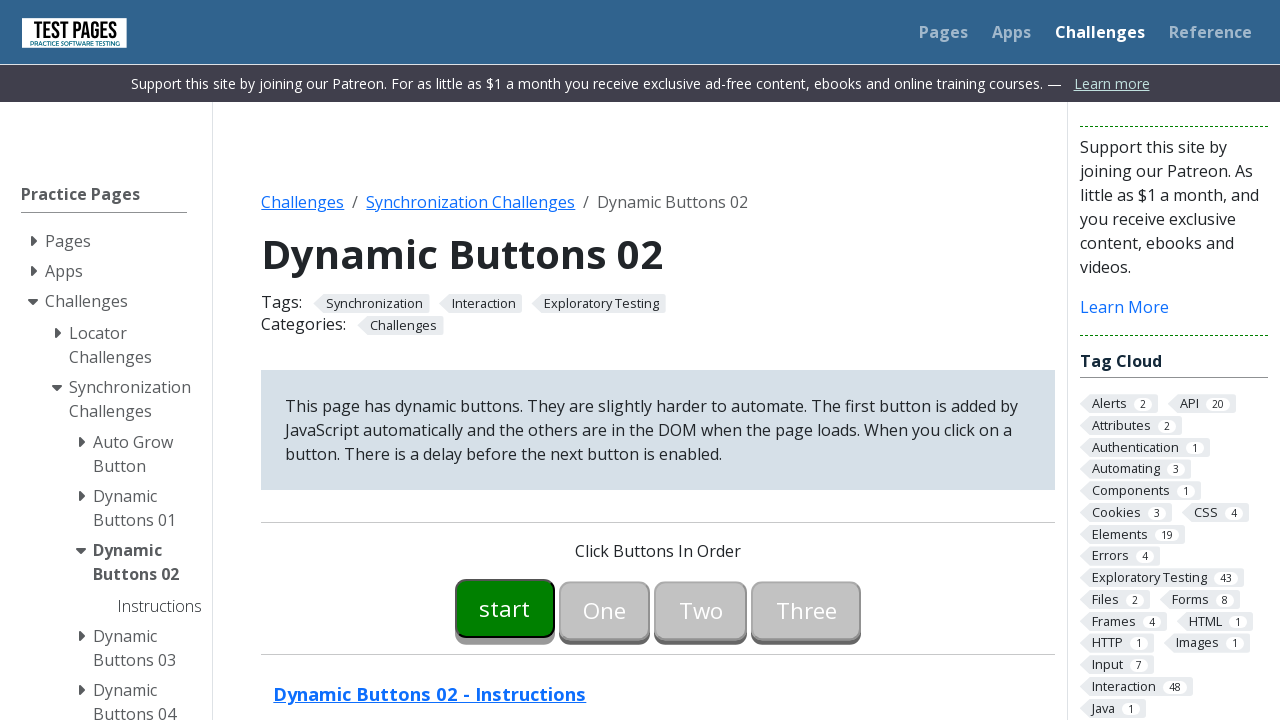

Clicked first button at (505, 608) on #button00
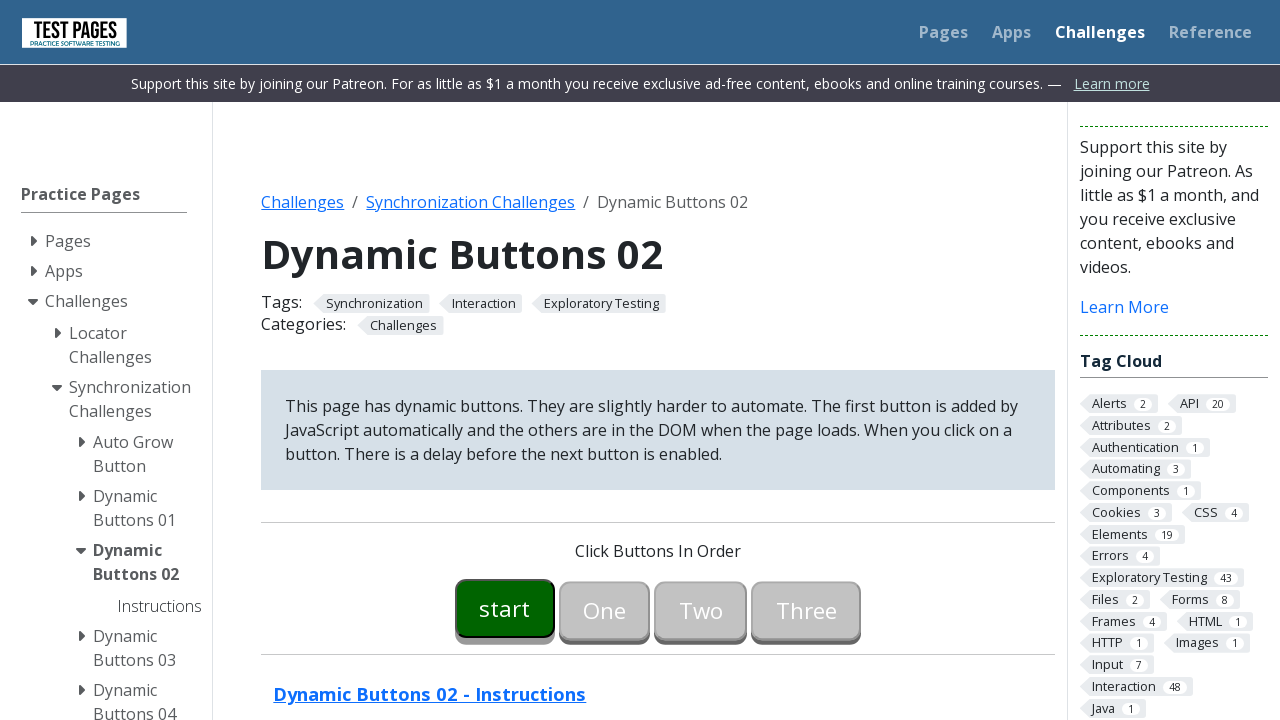

Waited for second button to be enabled
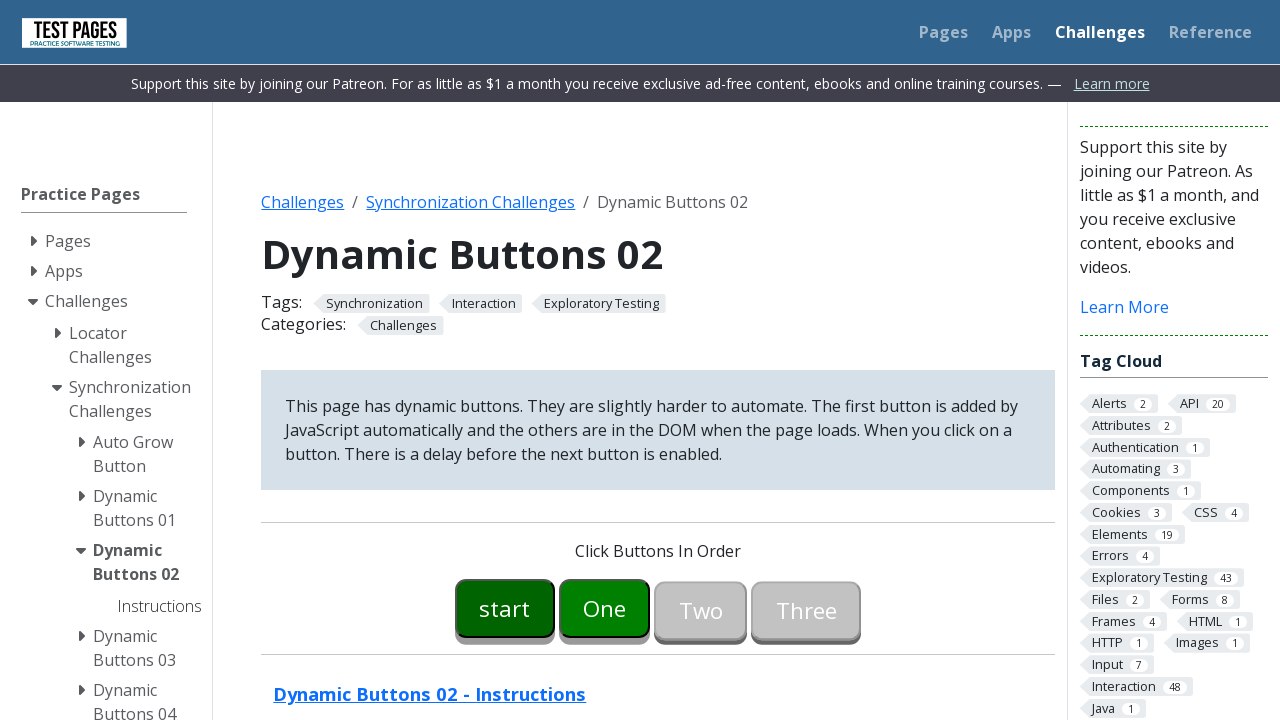

Clicked second button at (605, 608) on #button01
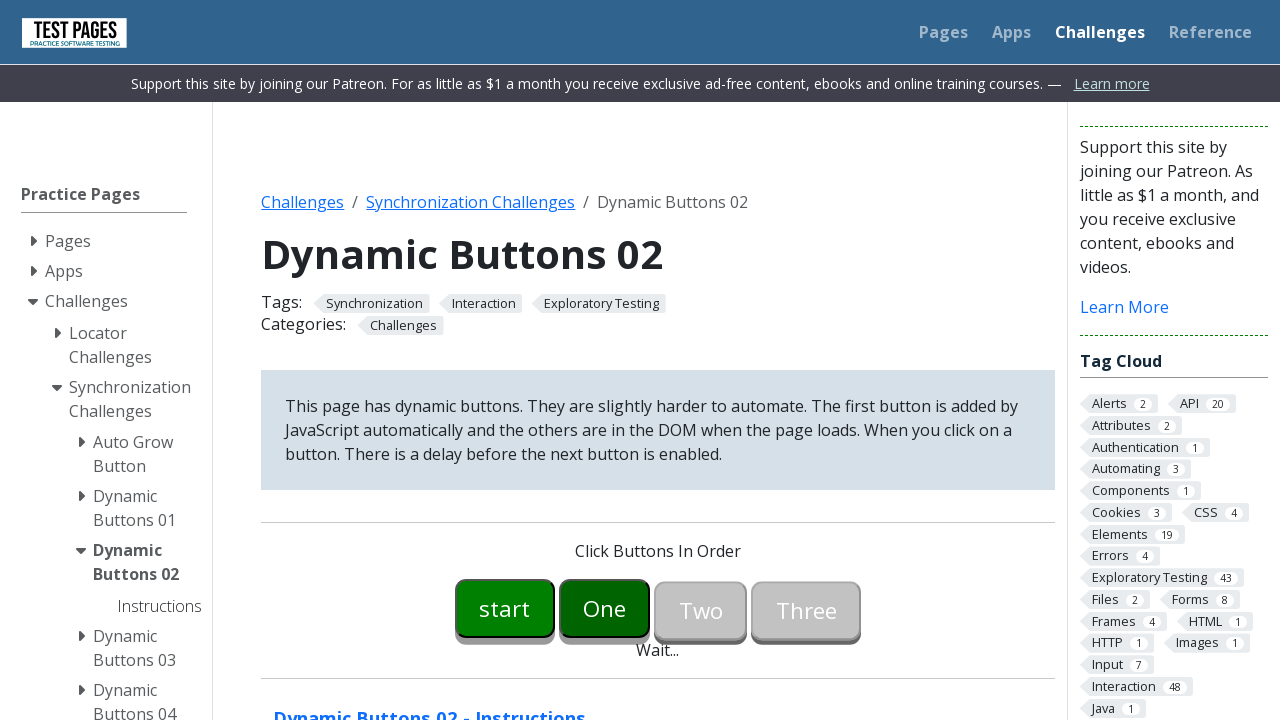

Waited for third button to be enabled
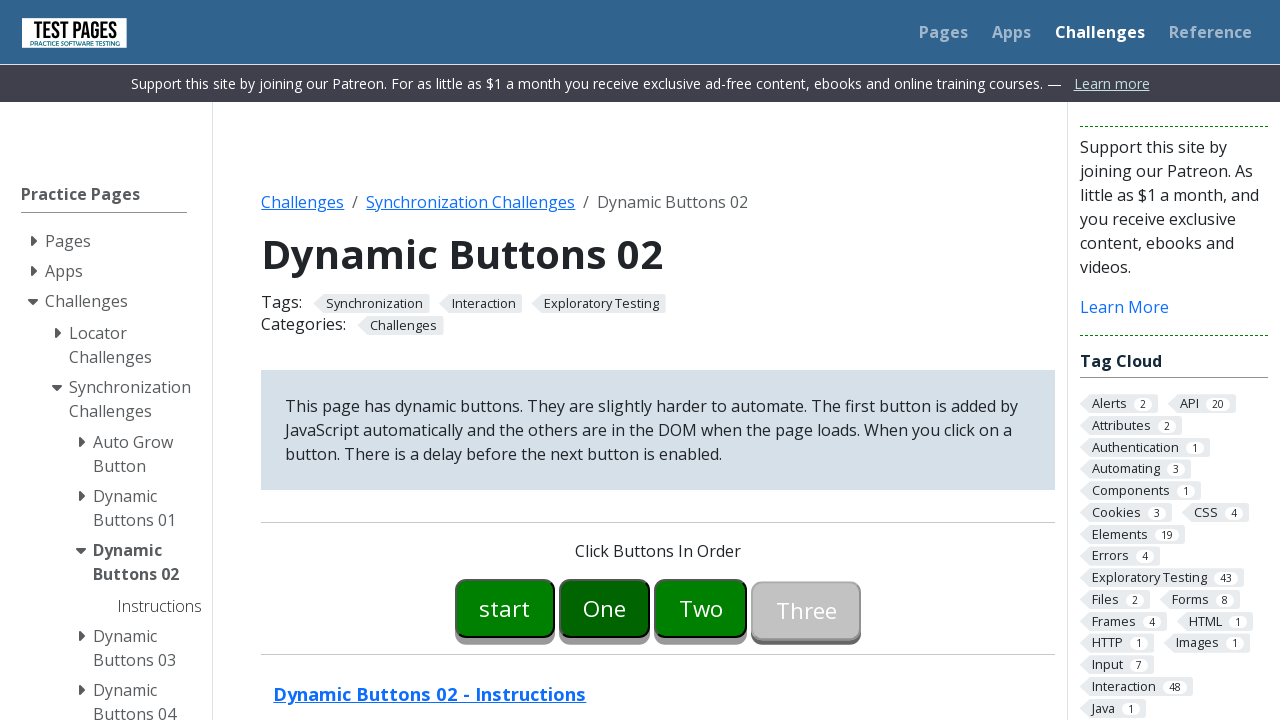

Clicked third button at (701, 608) on #button02
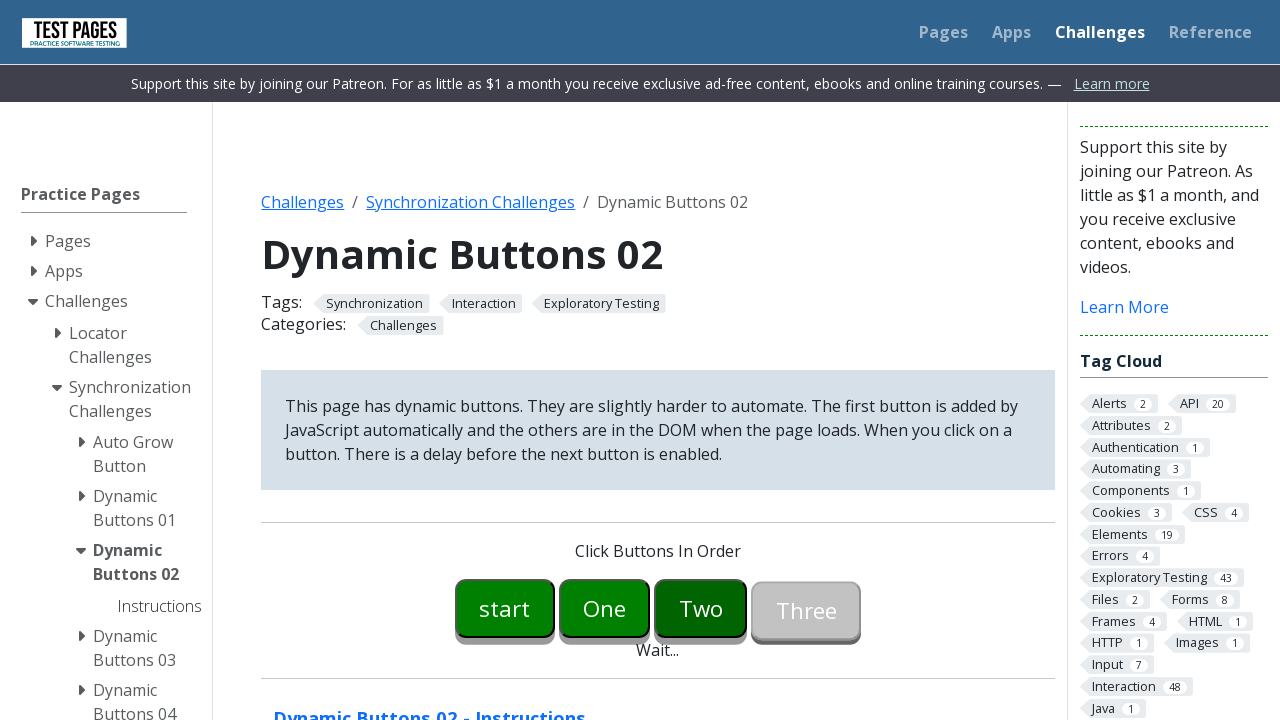

Waited for fourth button to be enabled
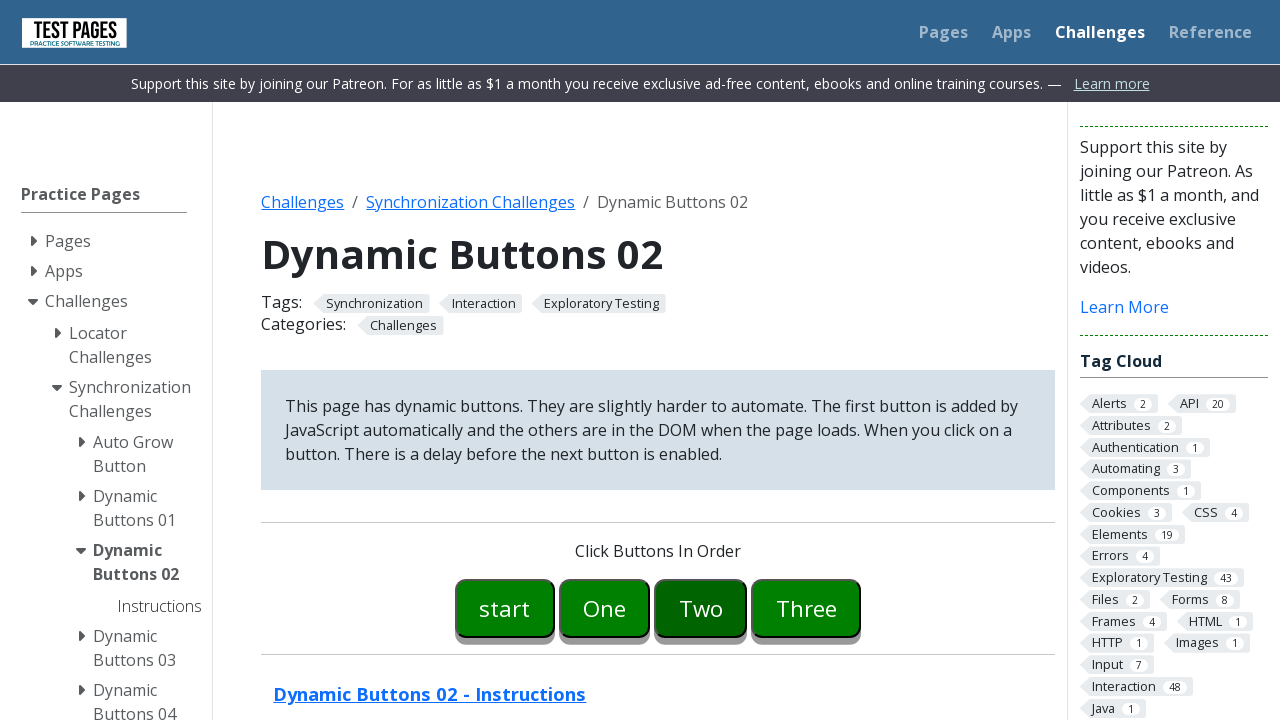

Clicked fourth button at (806, 608) on #button03
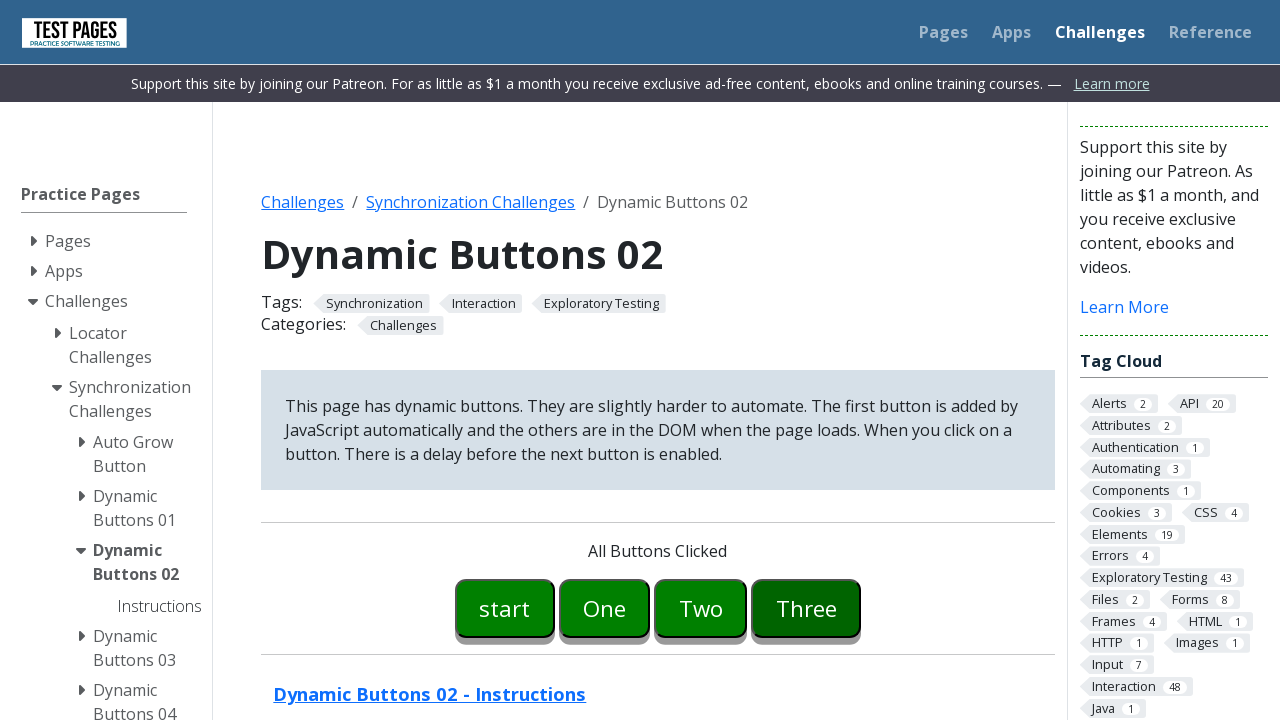

Success message appeared after clicking all buttons
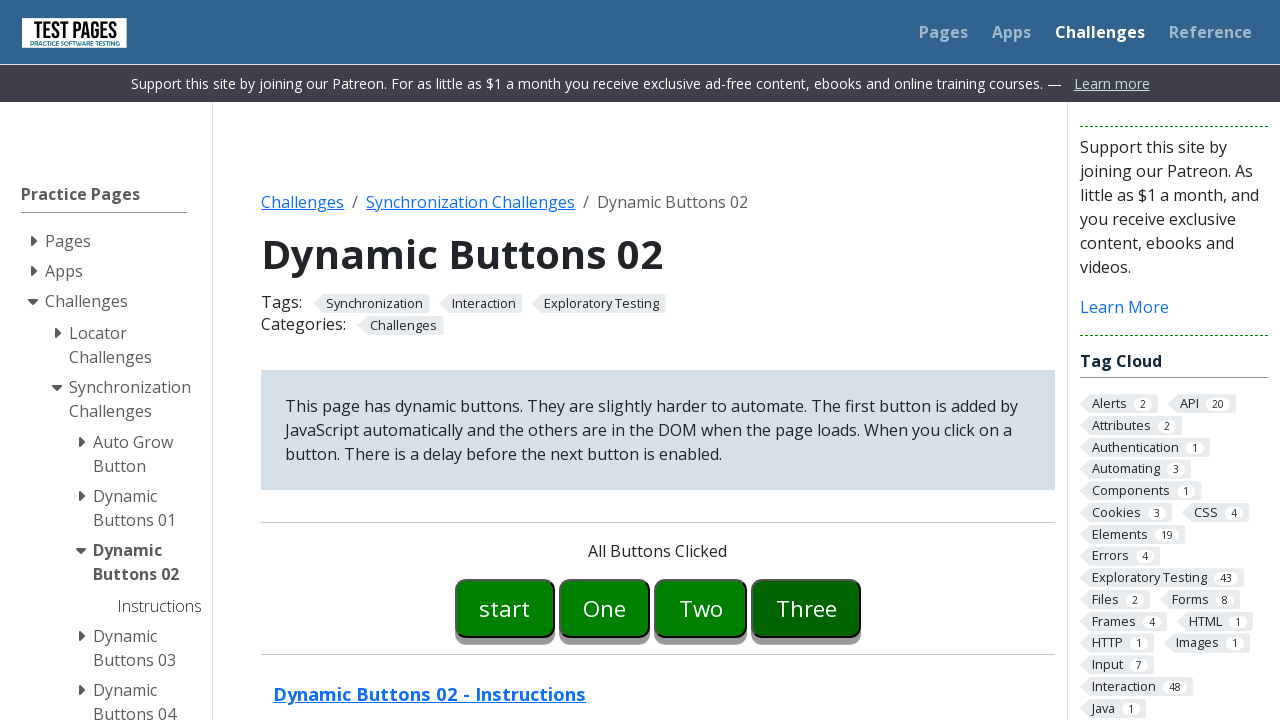

Located success message element
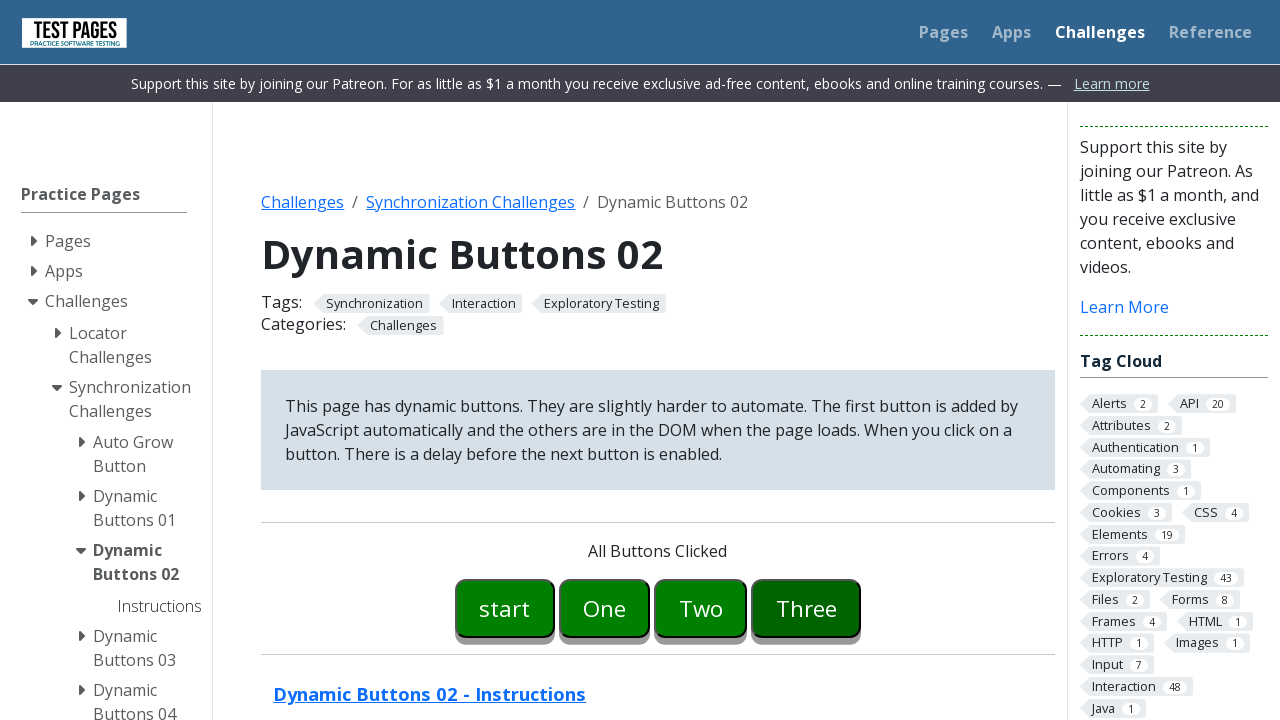

Verified success message text is 'All Buttons Clicked'
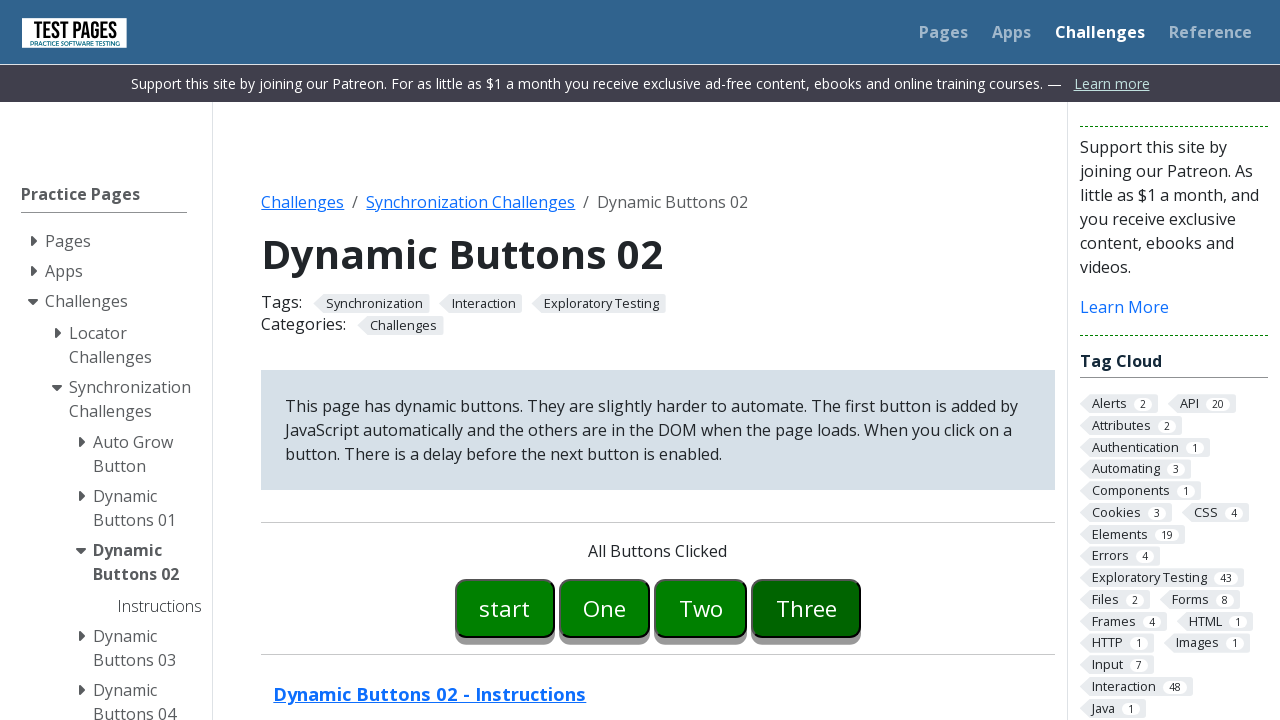

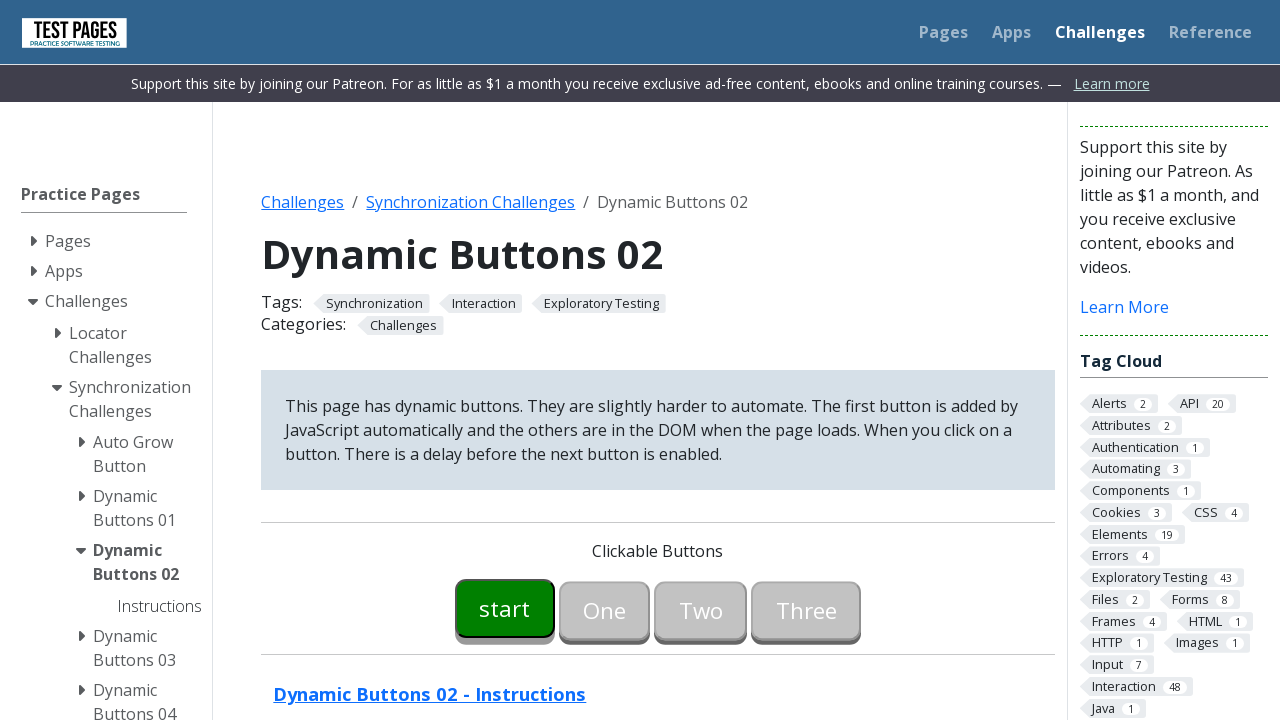